Tests a math quiz page by reading two numbers, calculating their sum, selecting the correct answer from a dropdown, and submitting the form.

Starting URL: http://suninjuly.github.io/selects1.html

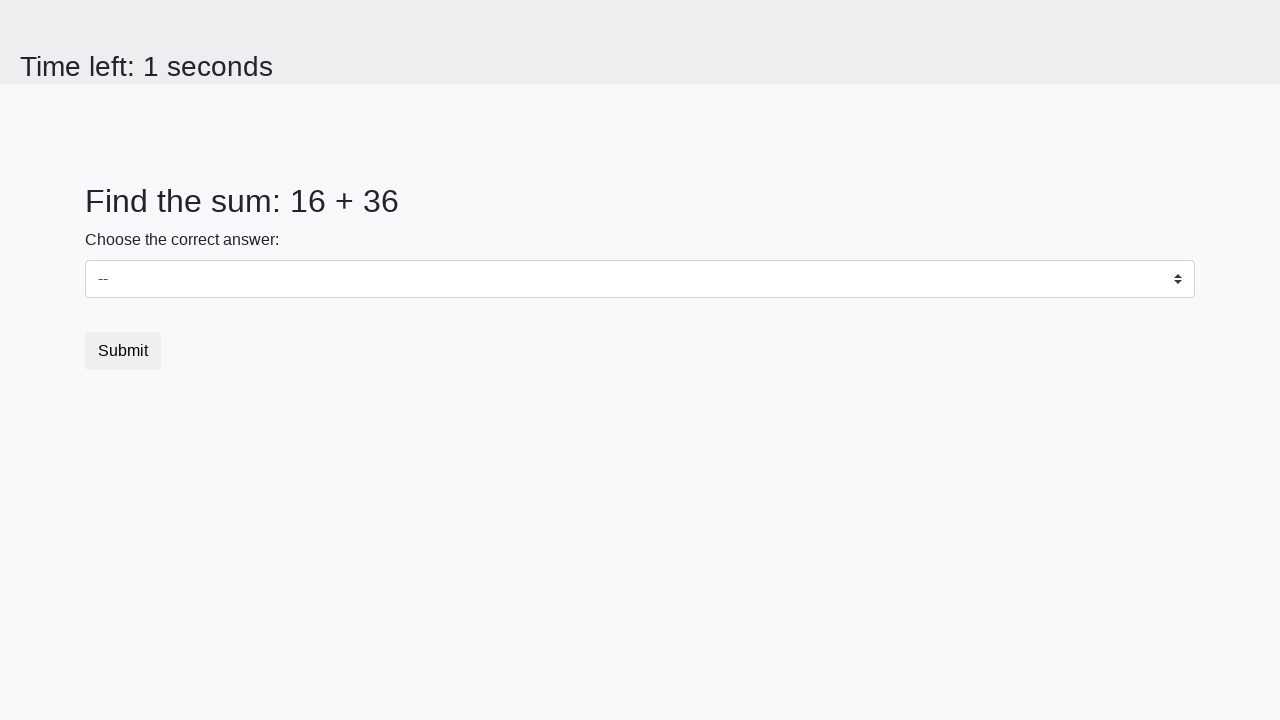

Read first number from page
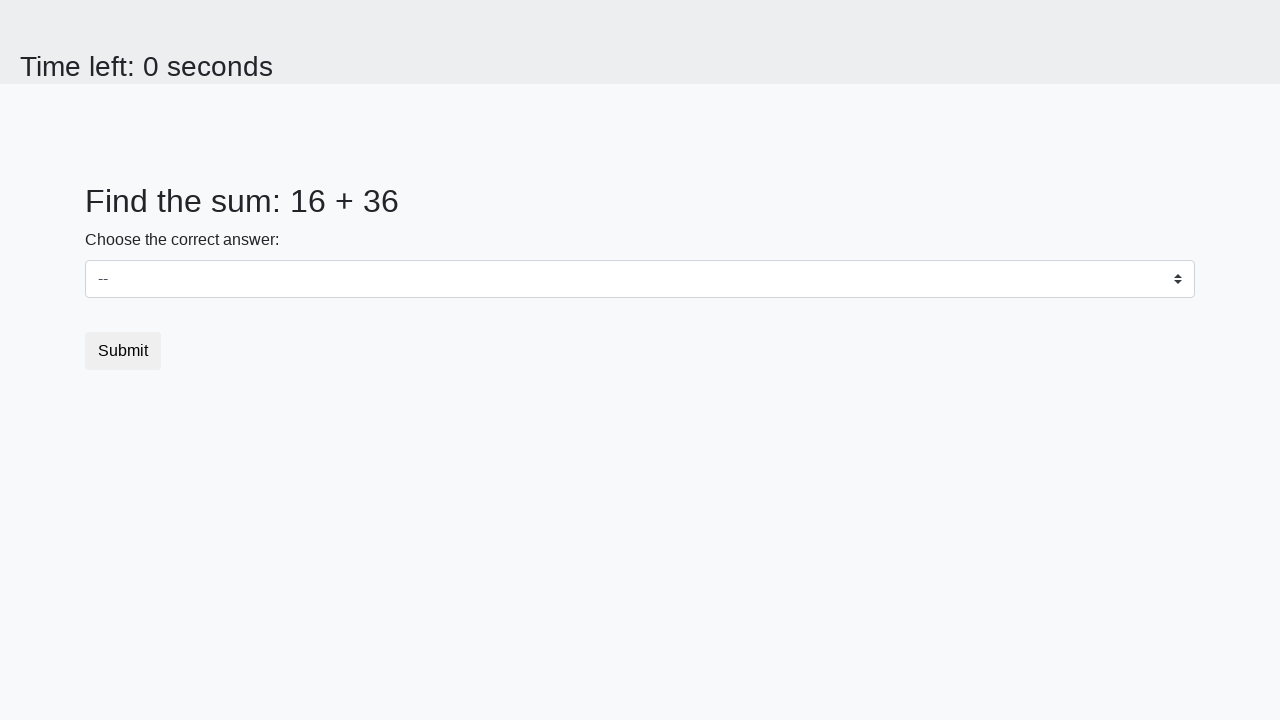

Read second number from page
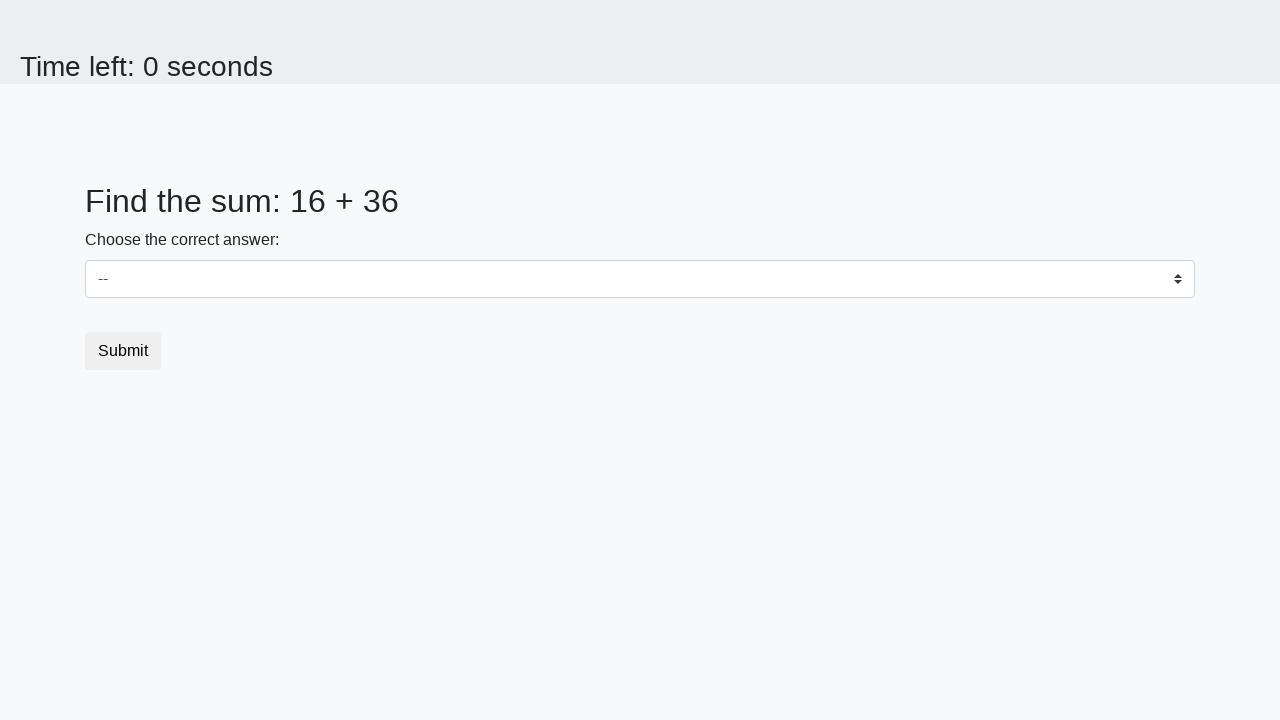

Calculated sum: 16 + 36 = 52
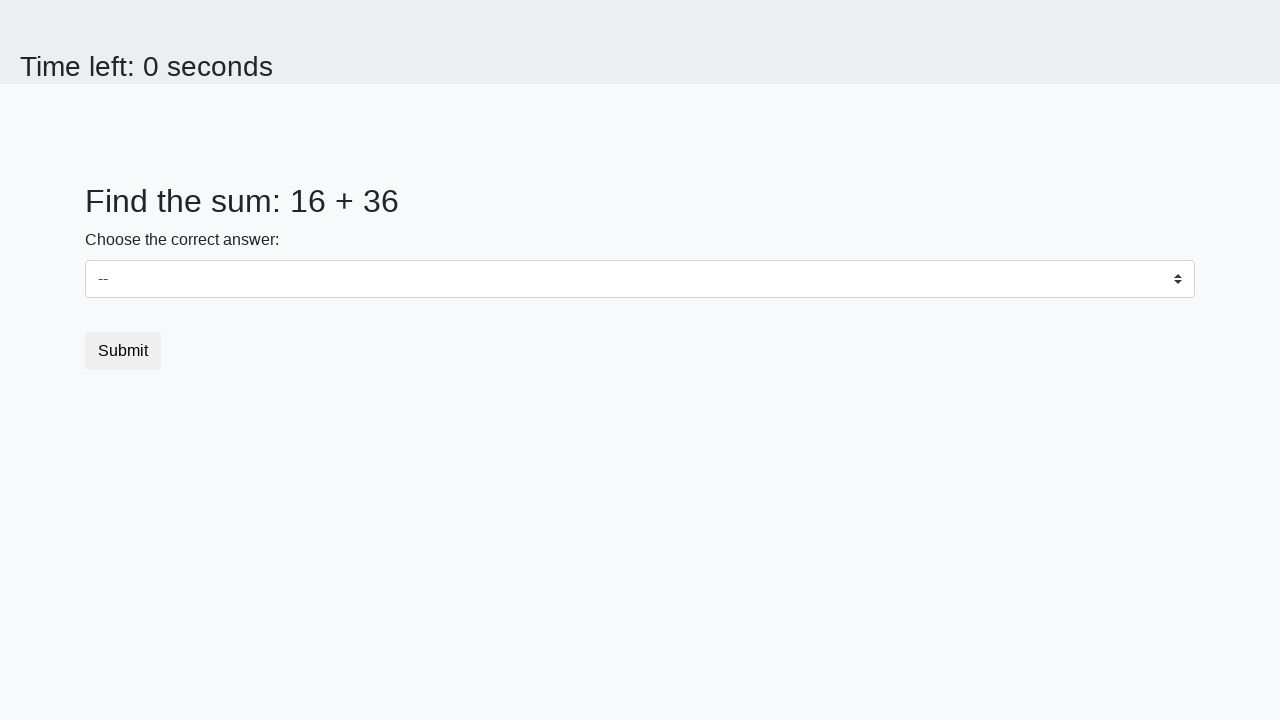

Selected correct answer '52' from dropdown on select
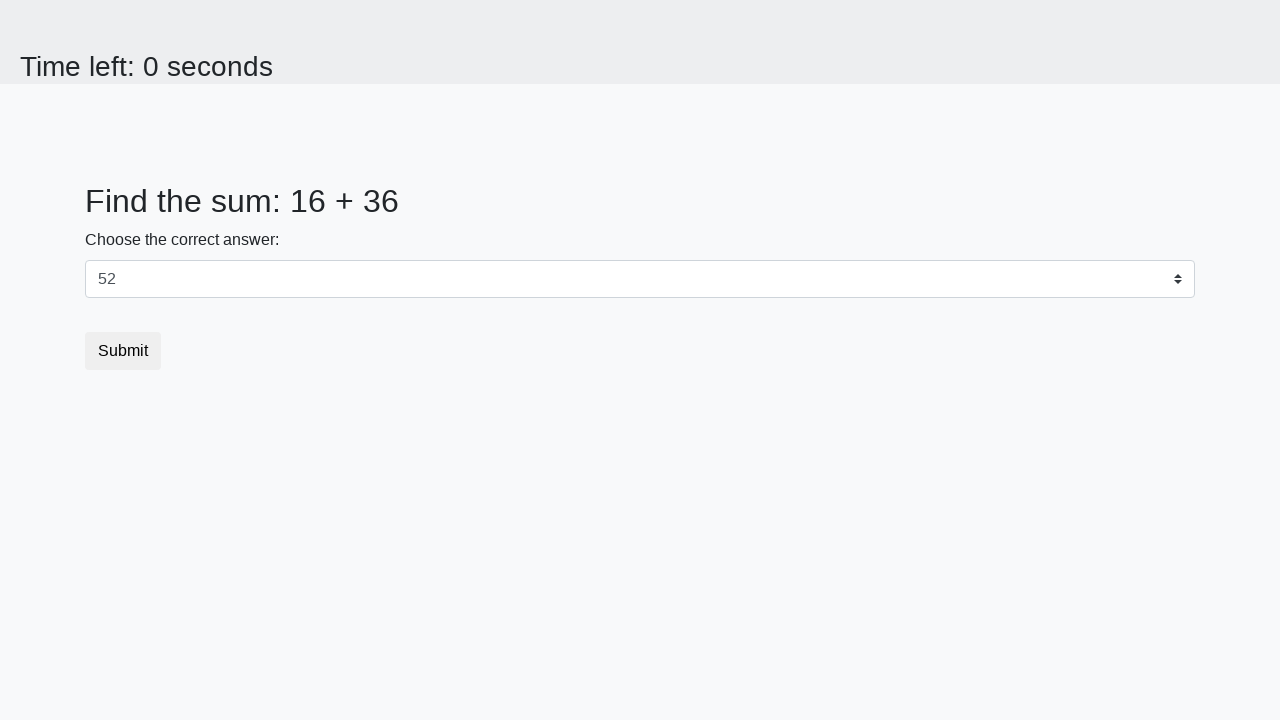

Clicked submit button at (123, 351) on button
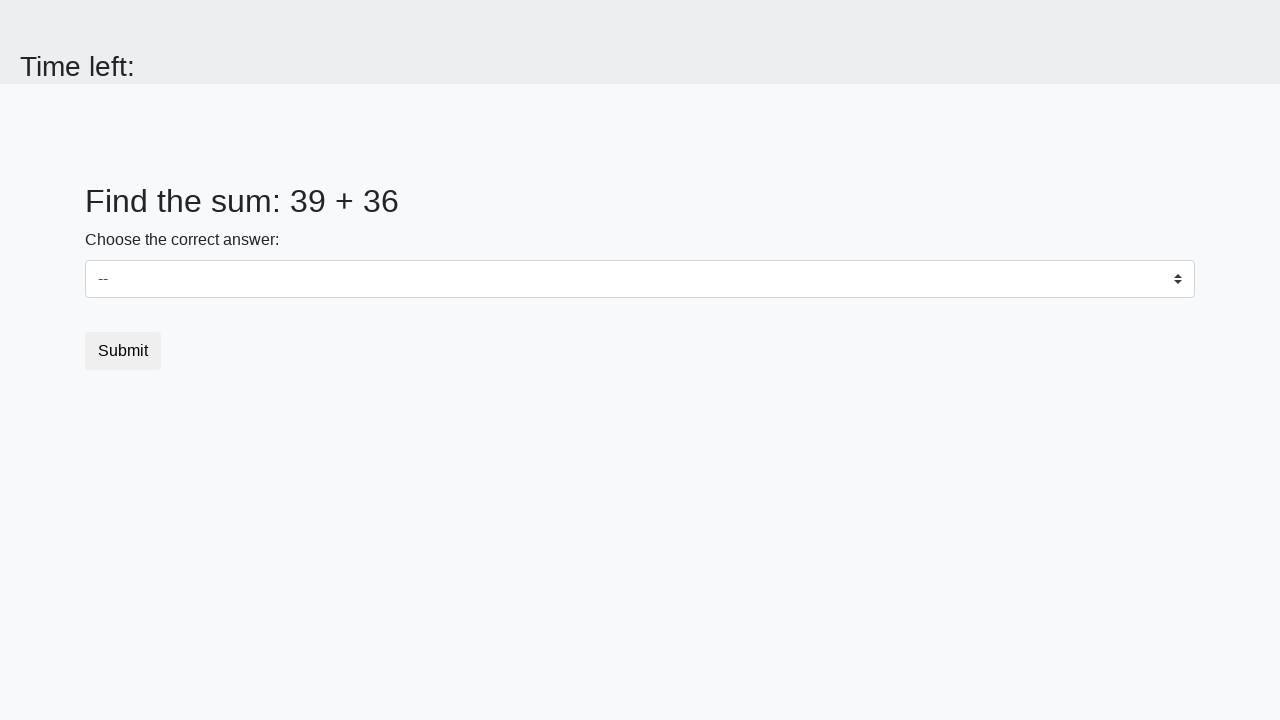

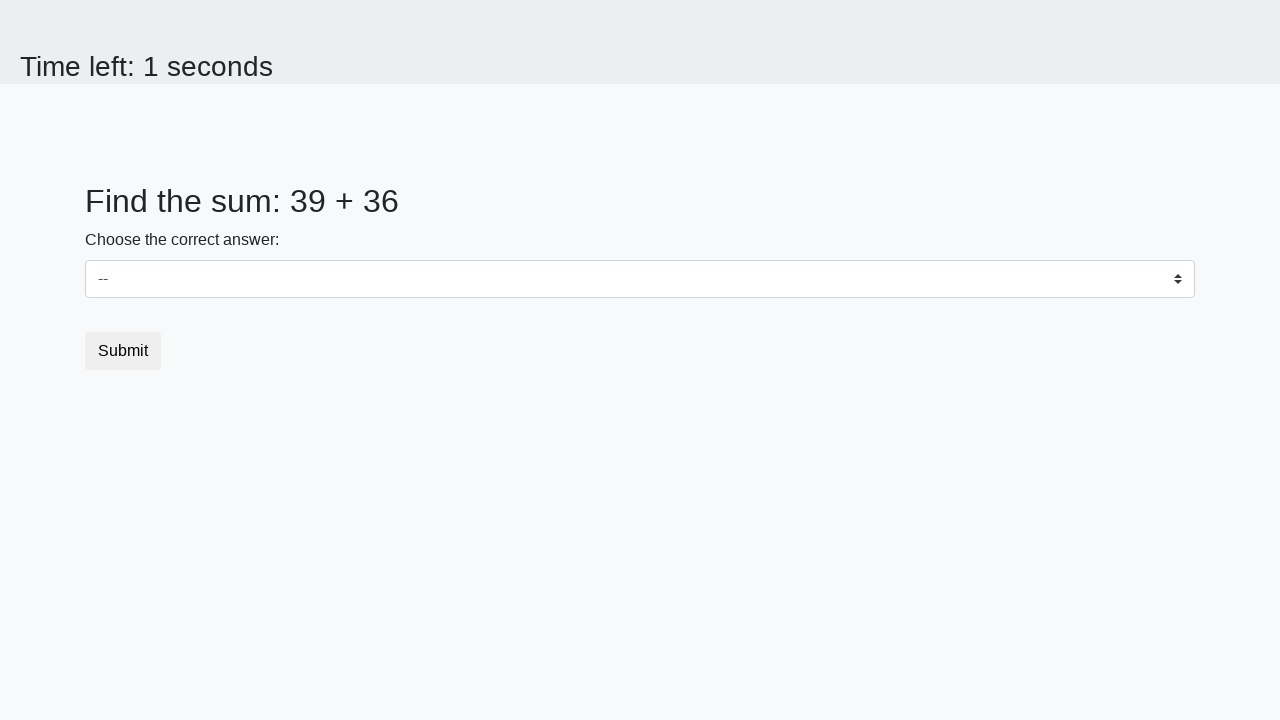